Tests drag and drop functionality on jQuery UI demo page by dragging an element and dropping it onto a target area within an iframe

Starting URL: https://jqueryui.com/droppable/

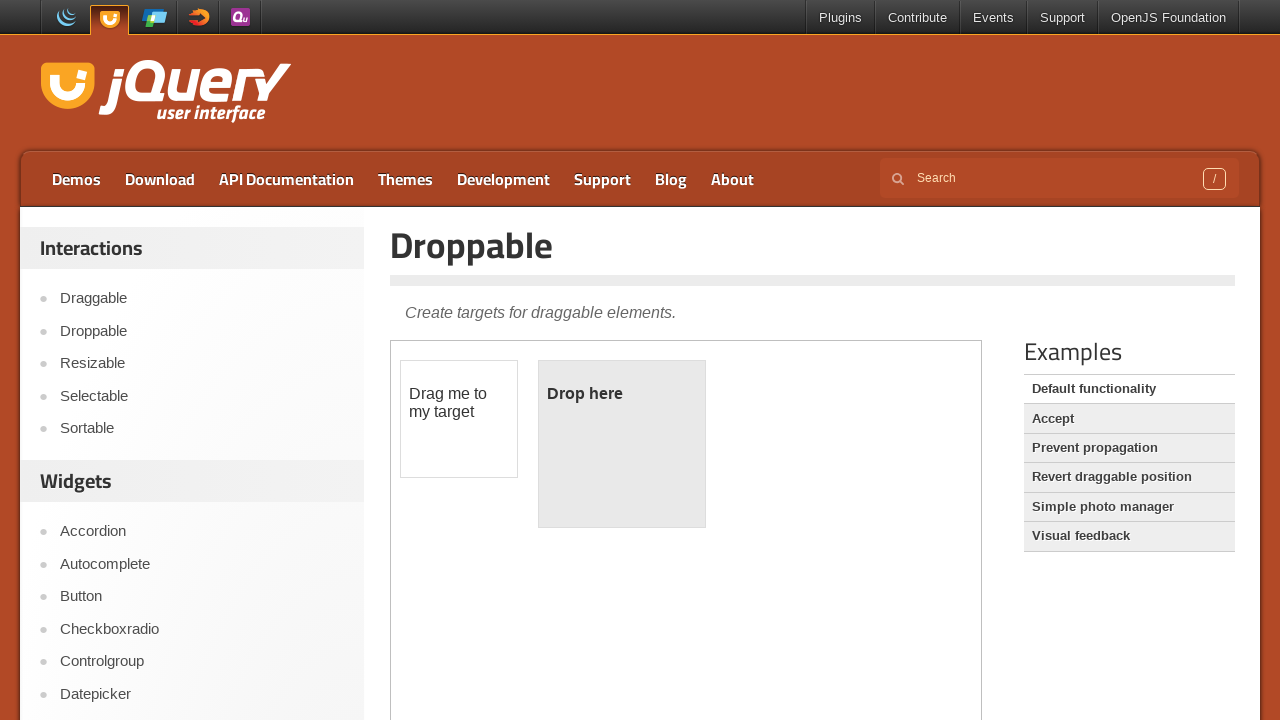

Located the demo iframe
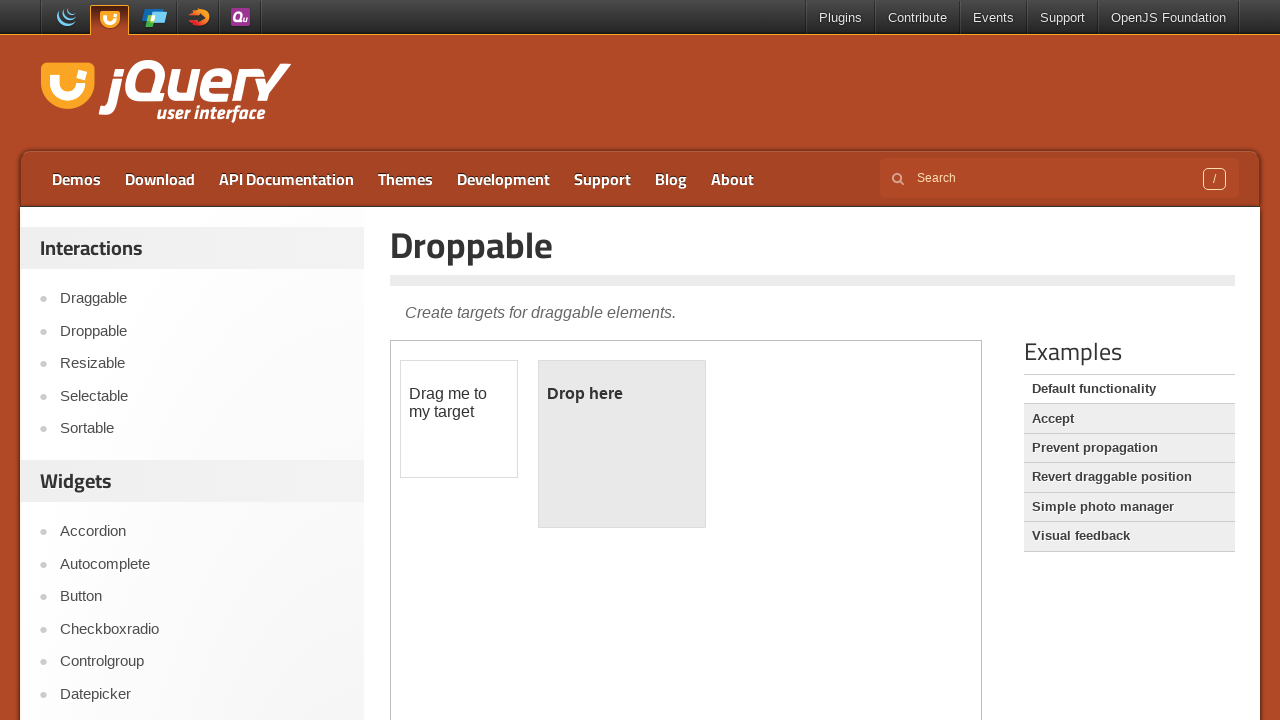

Located the draggable element
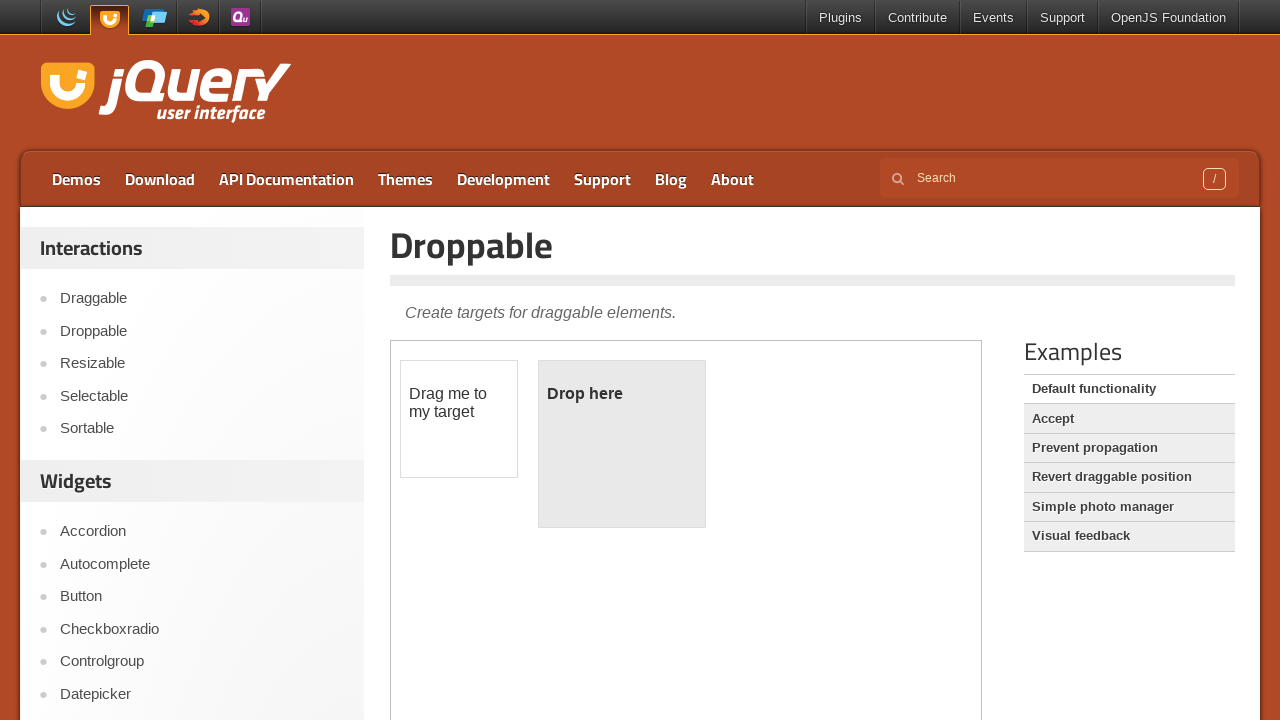

Located the droppable target element
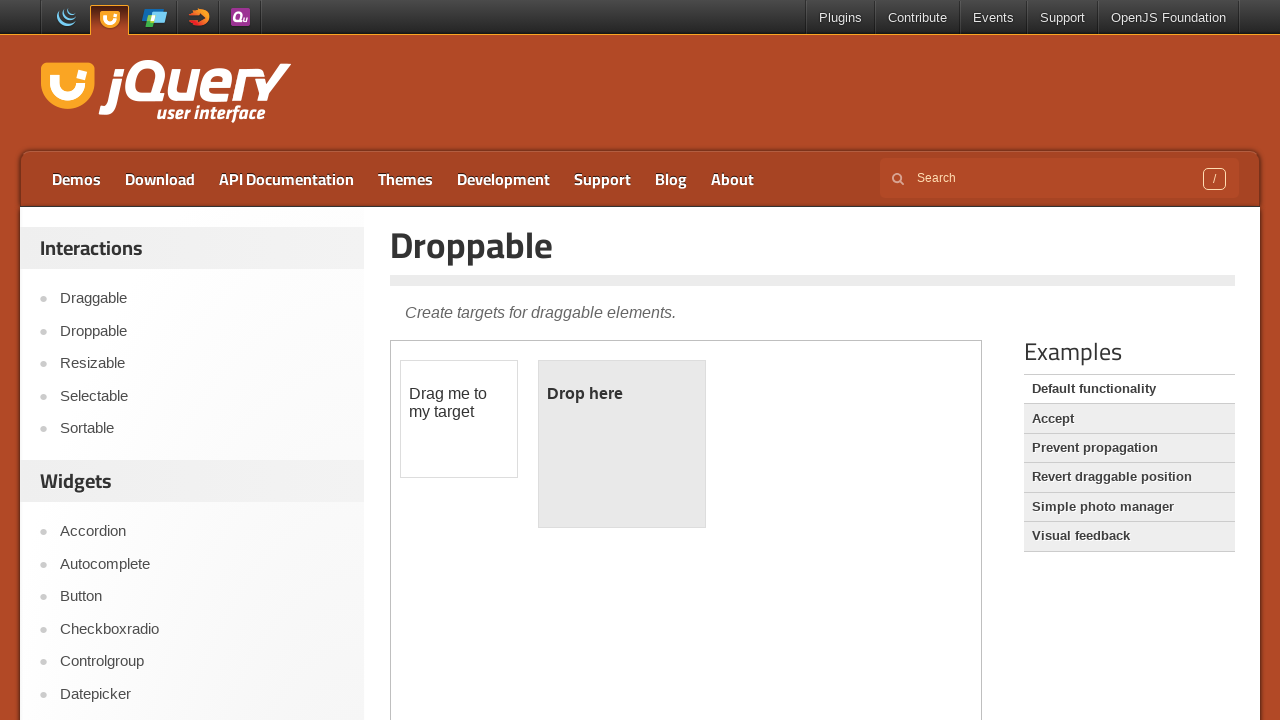

Dragged and dropped the draggable element onto the droppable target at (622, 444)
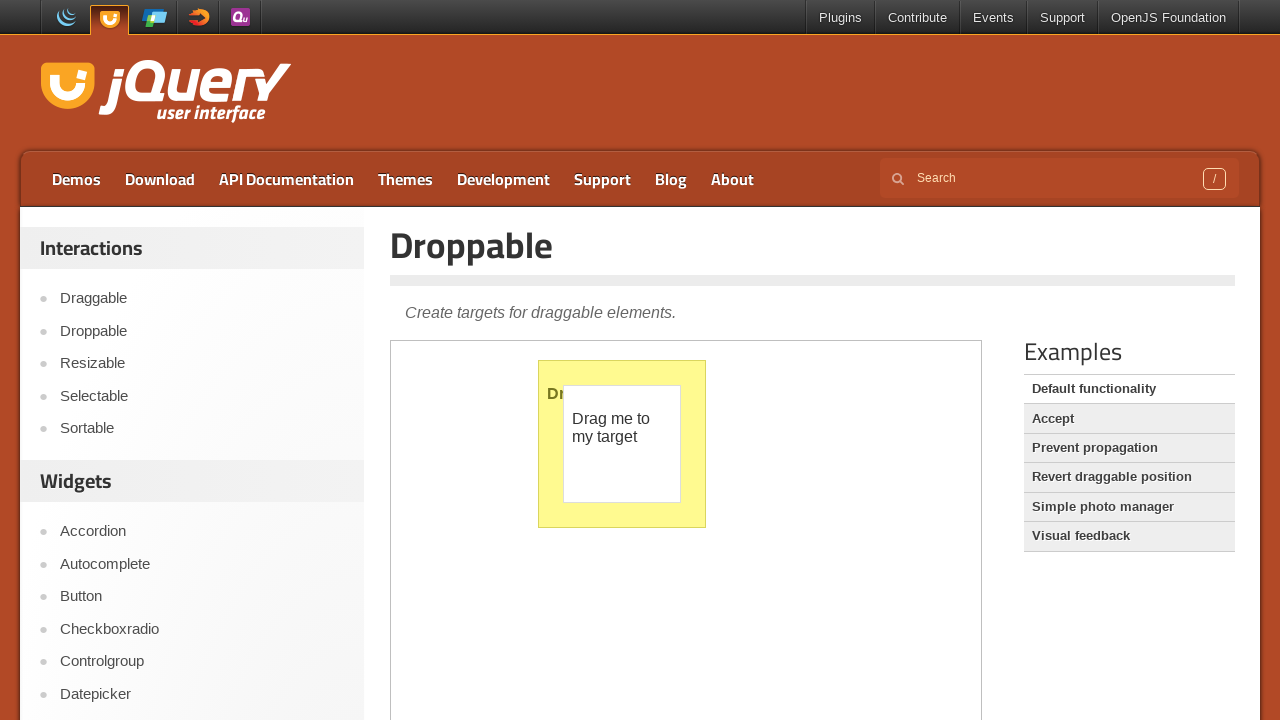

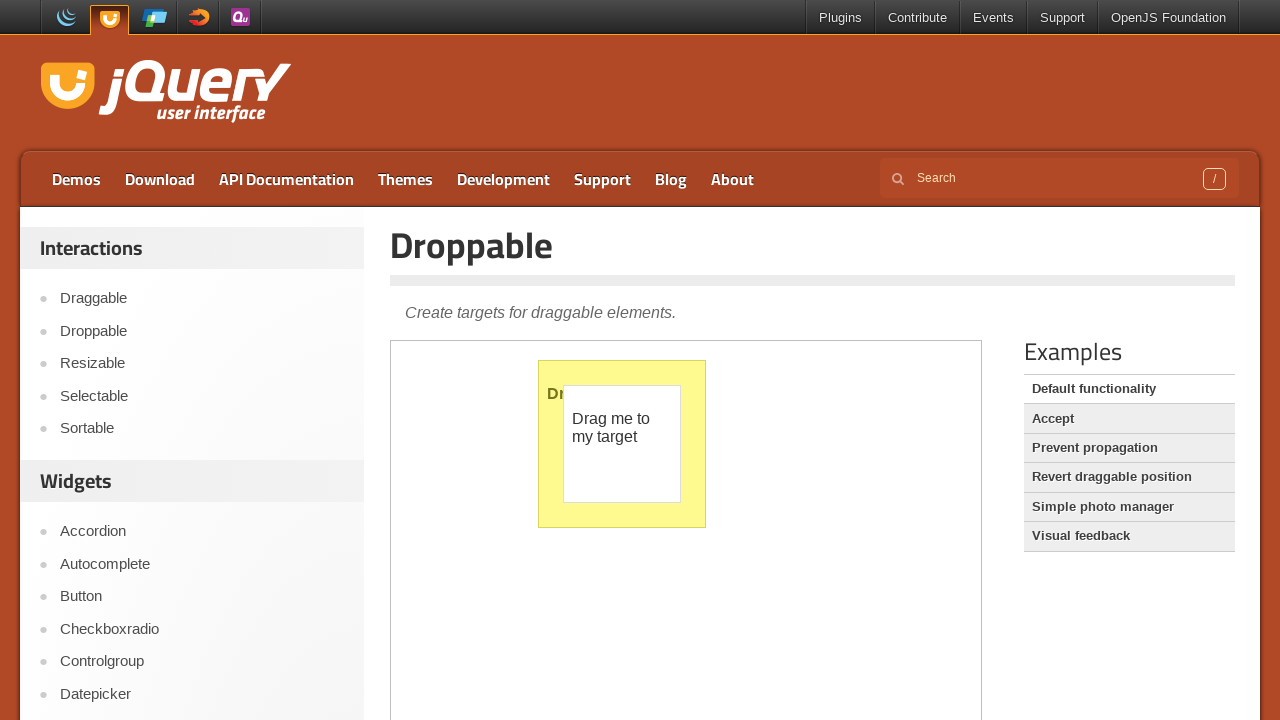